Navigates to Flipkart homepage and verifies the page title contains expected text to confirm successful navigation

Starting URL: https://www.flipkart.com/

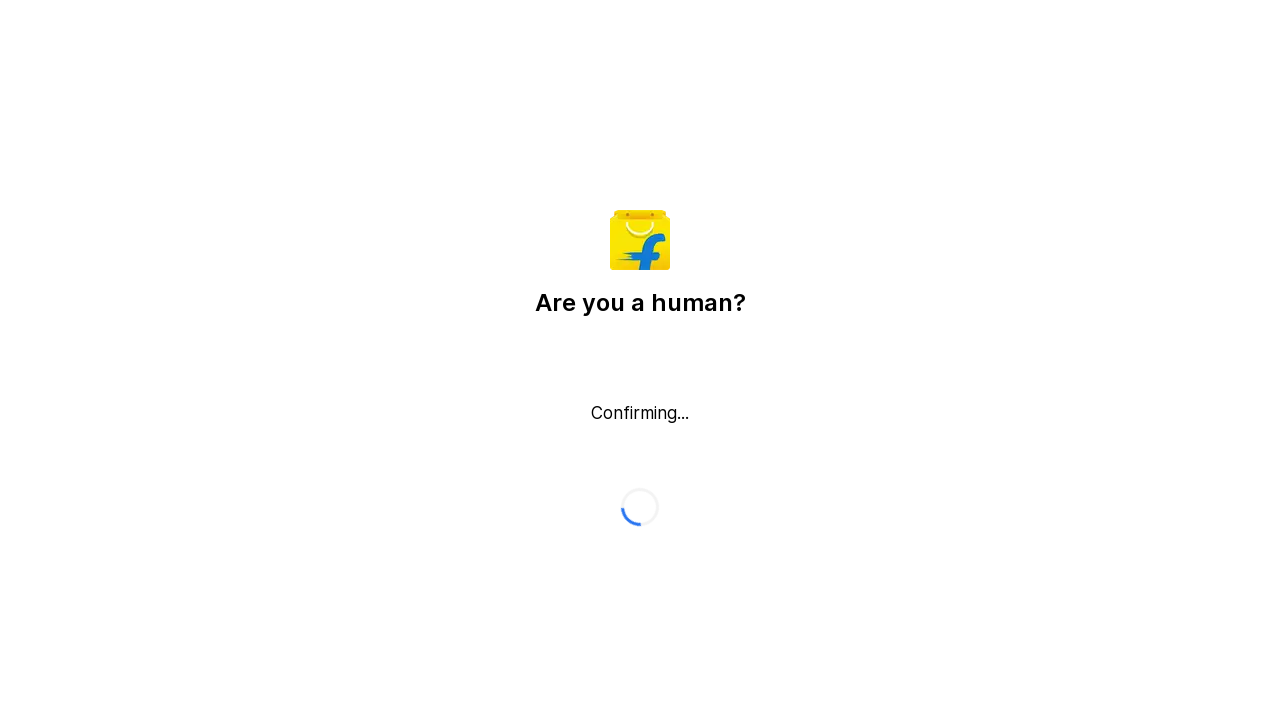

Waited for page to fully load (domcontentloaded state)
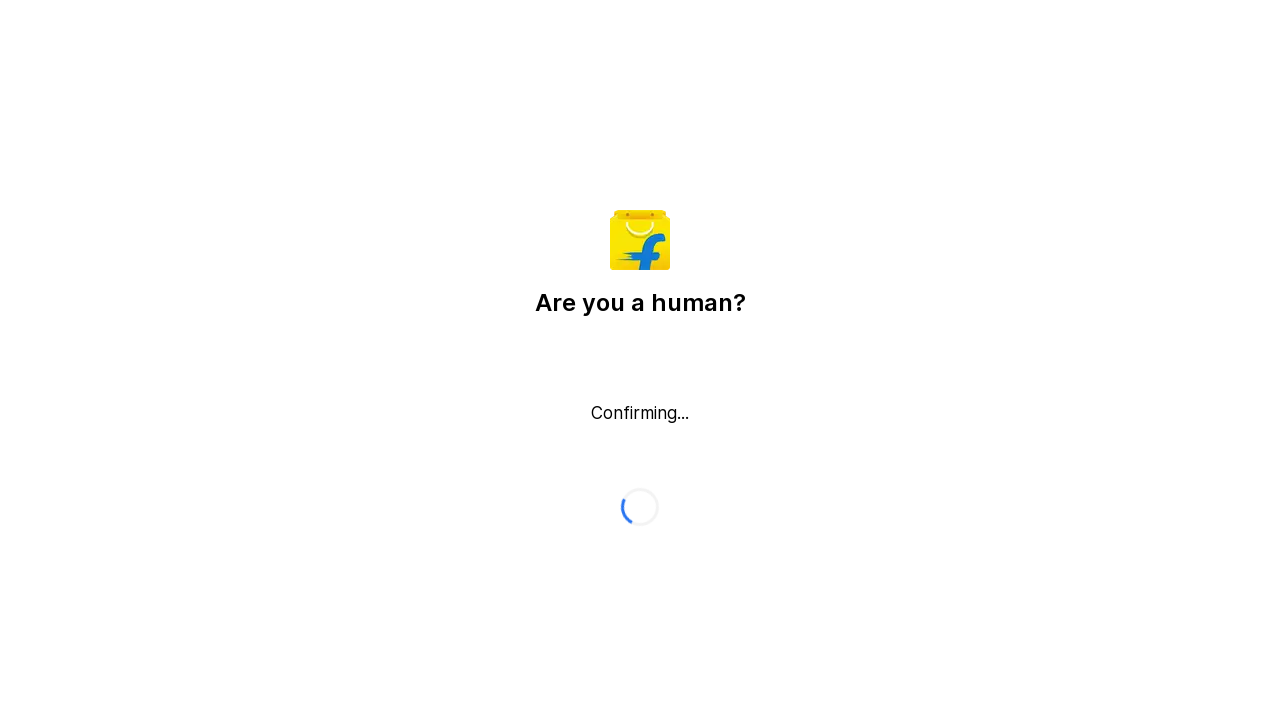

Retrieved page title: Flipkart reCAPTCHA
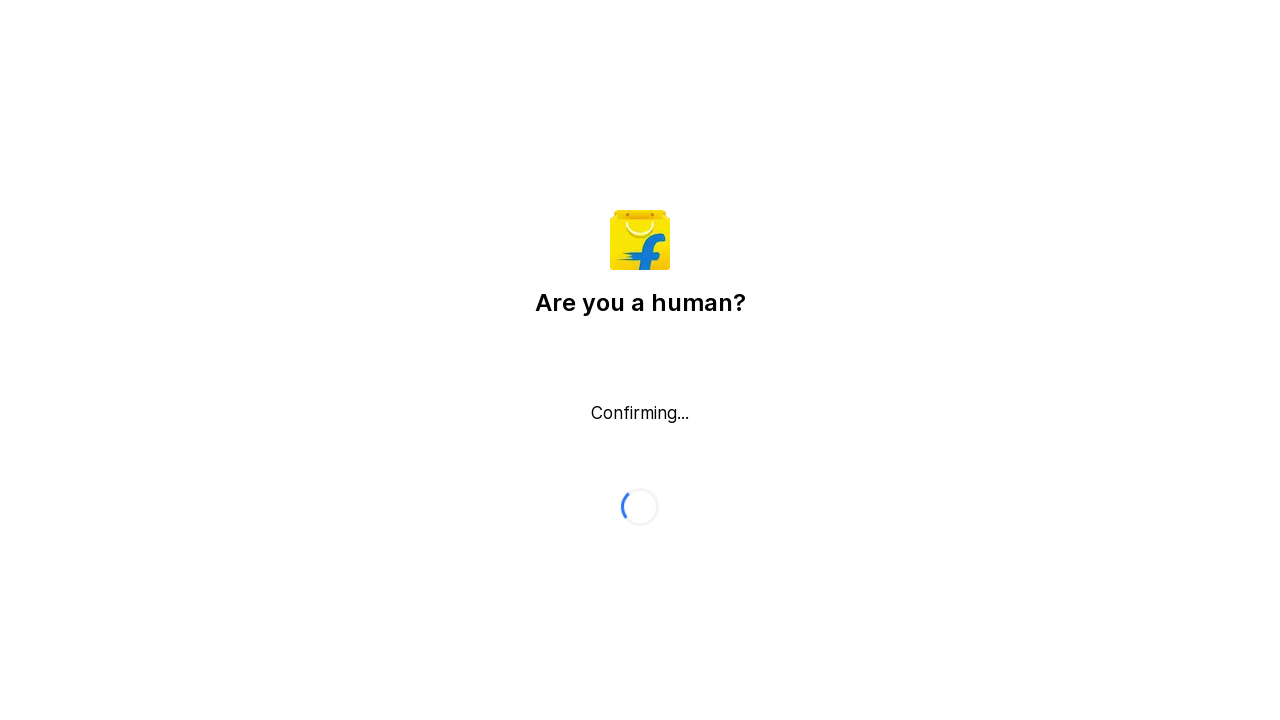

Verified navigation successful - page title contains expected text
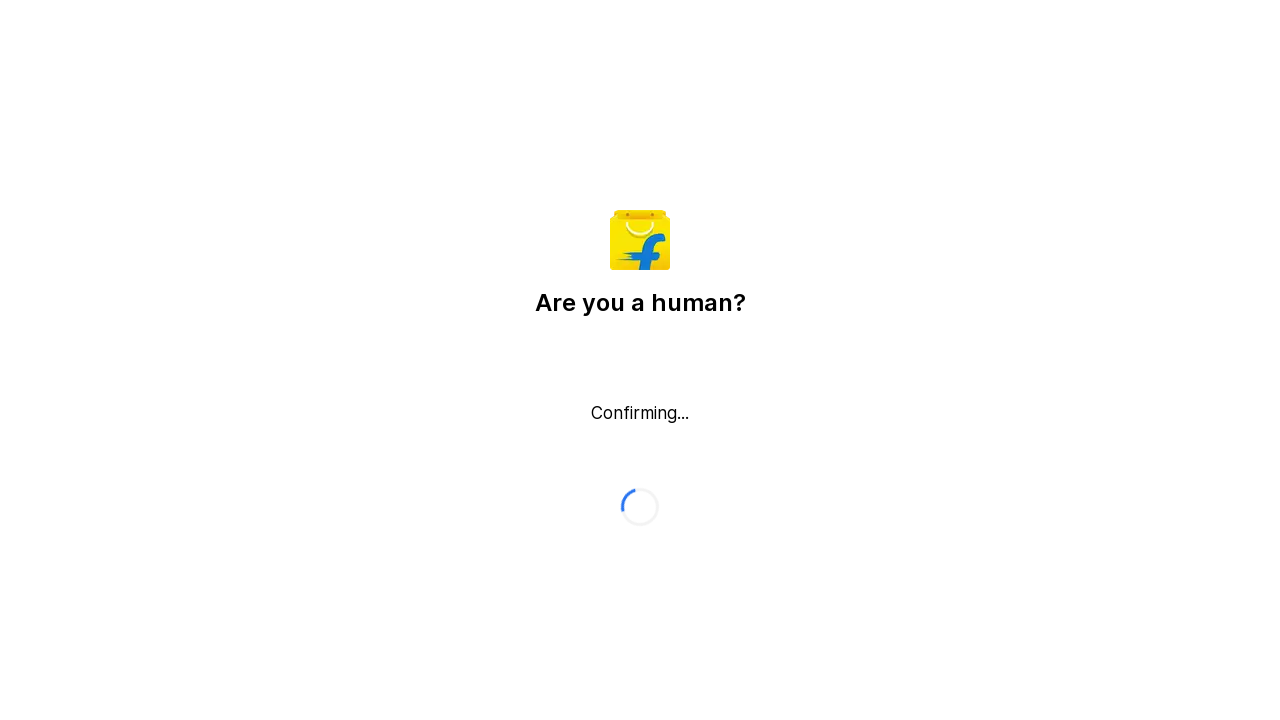

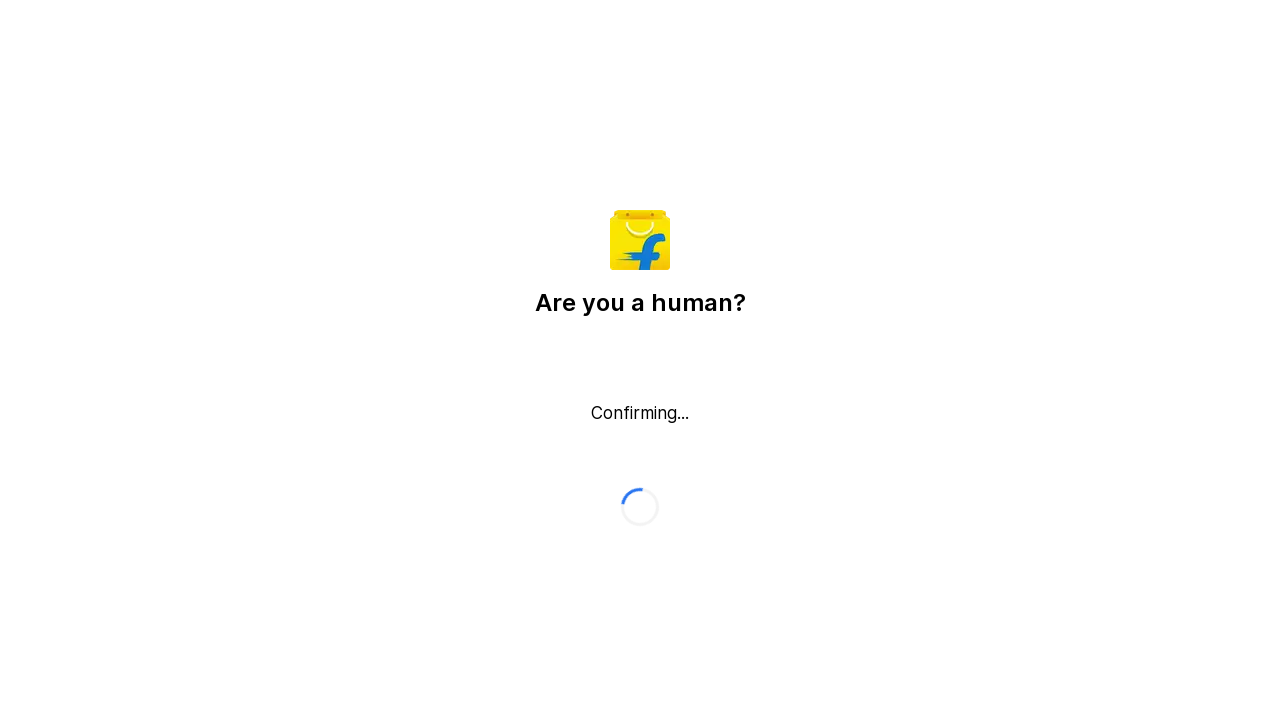